Tests explicit wait functionality by clicking a button that triggers delayed text display, then waits for the "WebDriver" text to become visible on the page.

Starting URL: http://seleniumpractise.blogspot.com/2016/08/how-to-use-explicit-wait-in-selenium.html

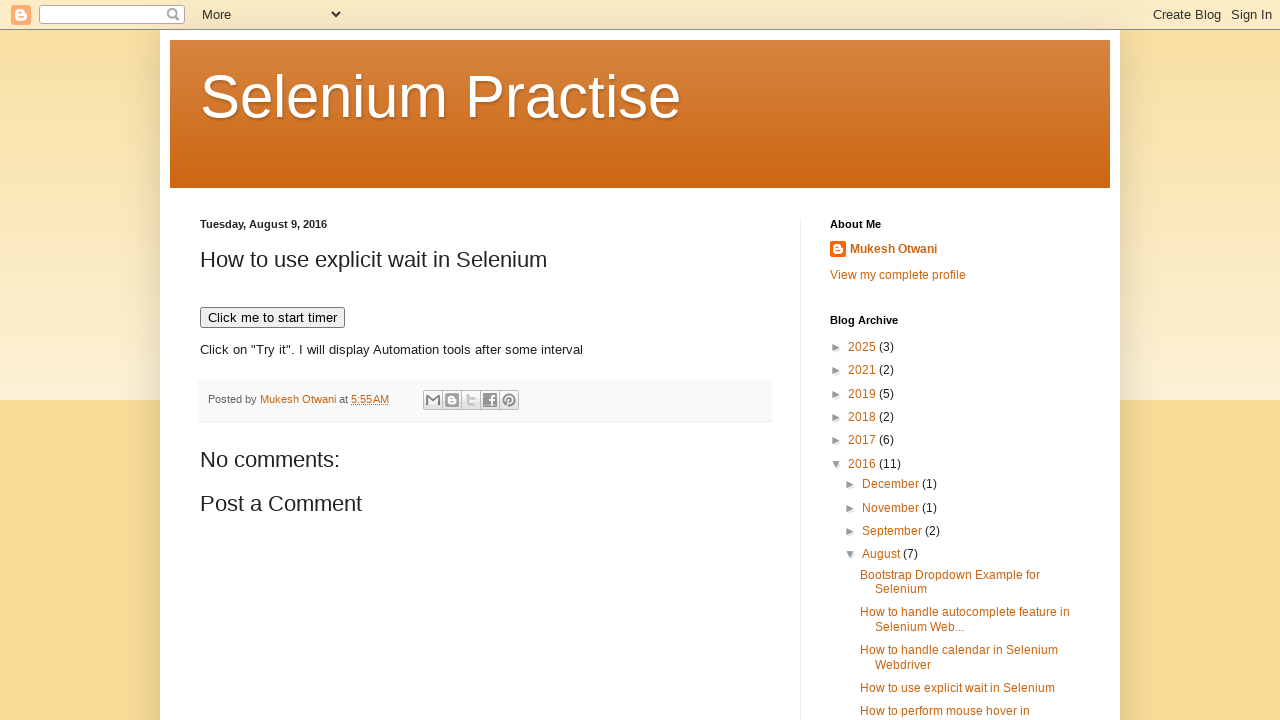

Clicked button to trigger delayed text display at (272, 318) on [onclick='timedText()']
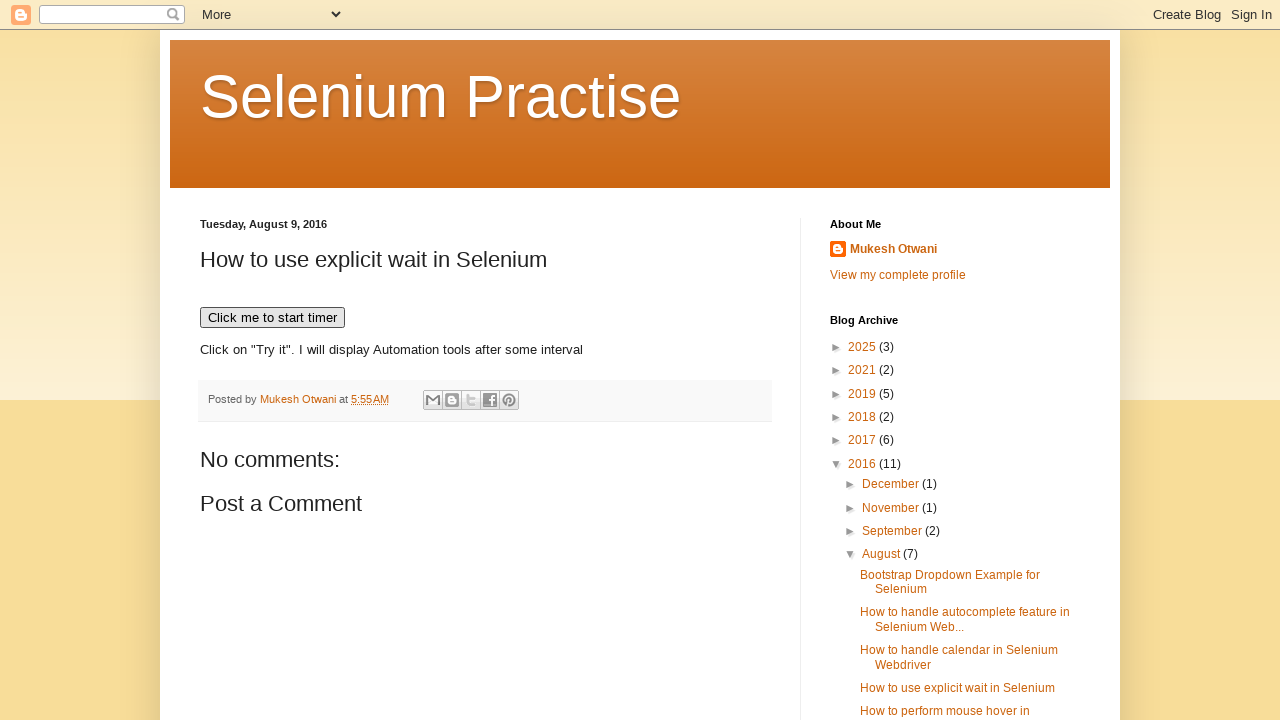

Waited for 'WebDriver' text to become visible (explicit wait completed)
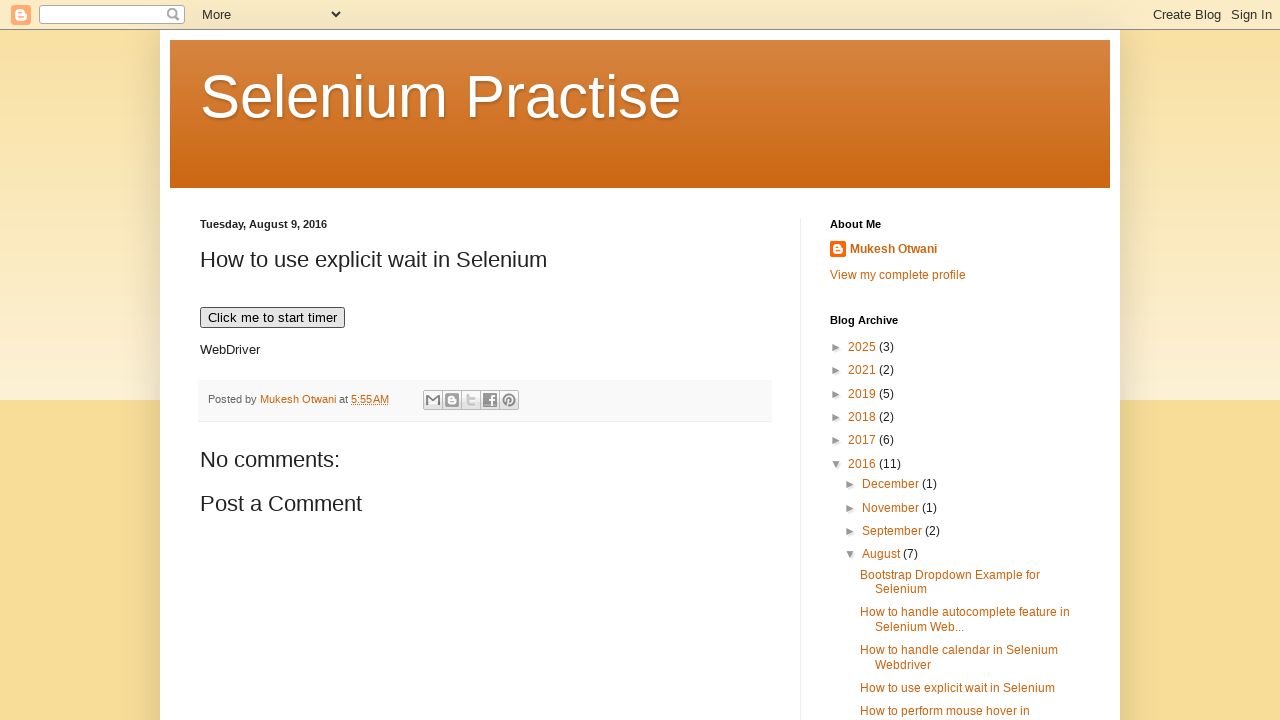

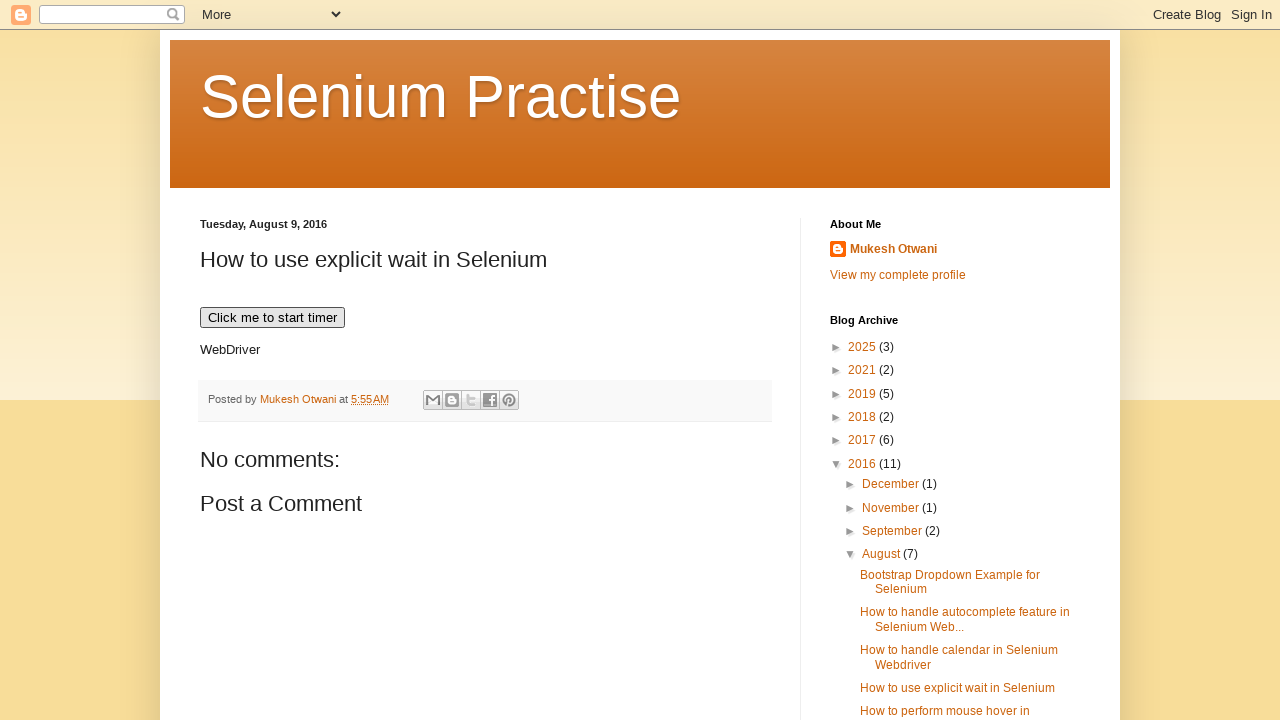